Tests accessing and interacting with Shadow DOM elements by finding the shadow host and accessing content within the shadow root

Starting URL: http://watir.com/examples/shadow_dom.html

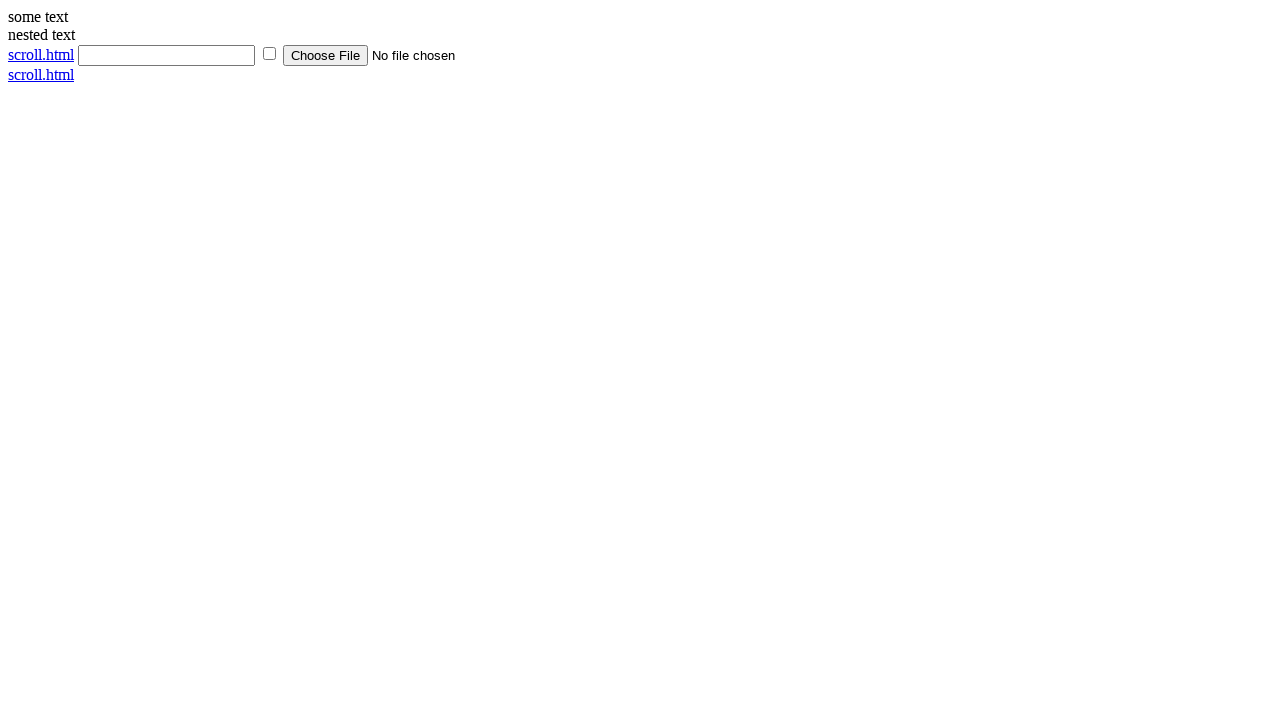

Navigated to Shadow DOM example page
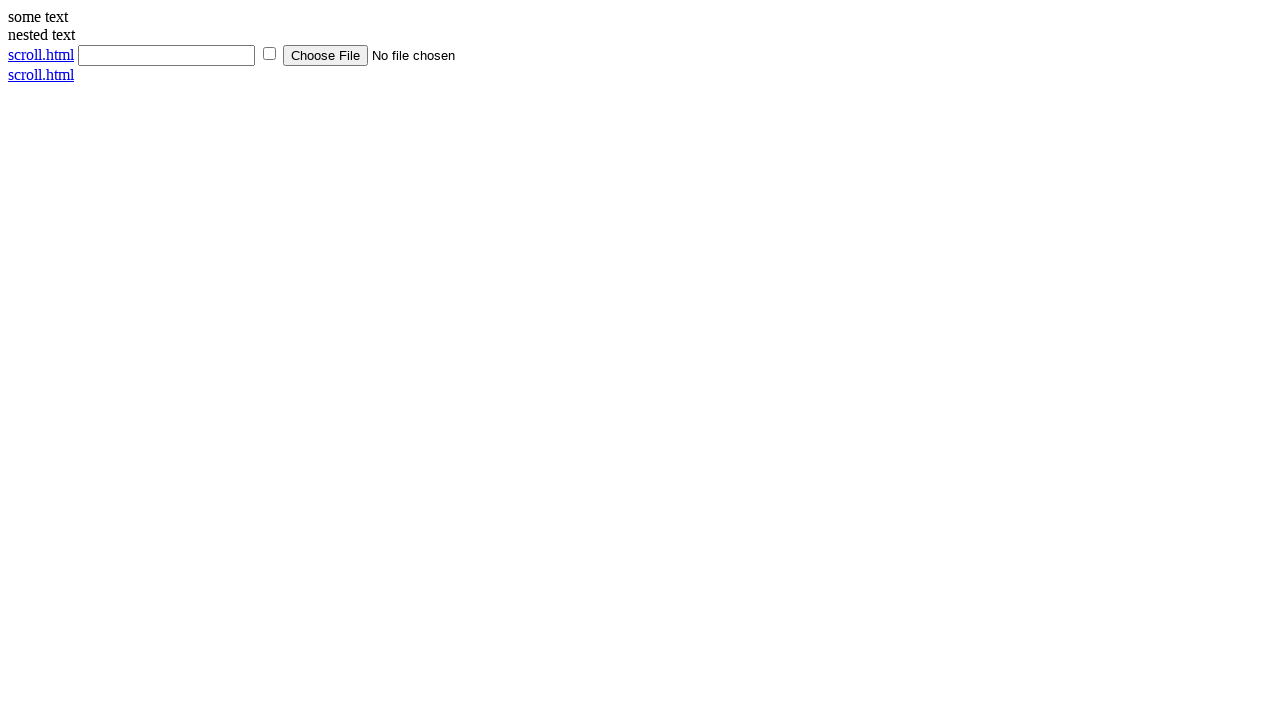

Located shadow host element with ID 'shadow_host'
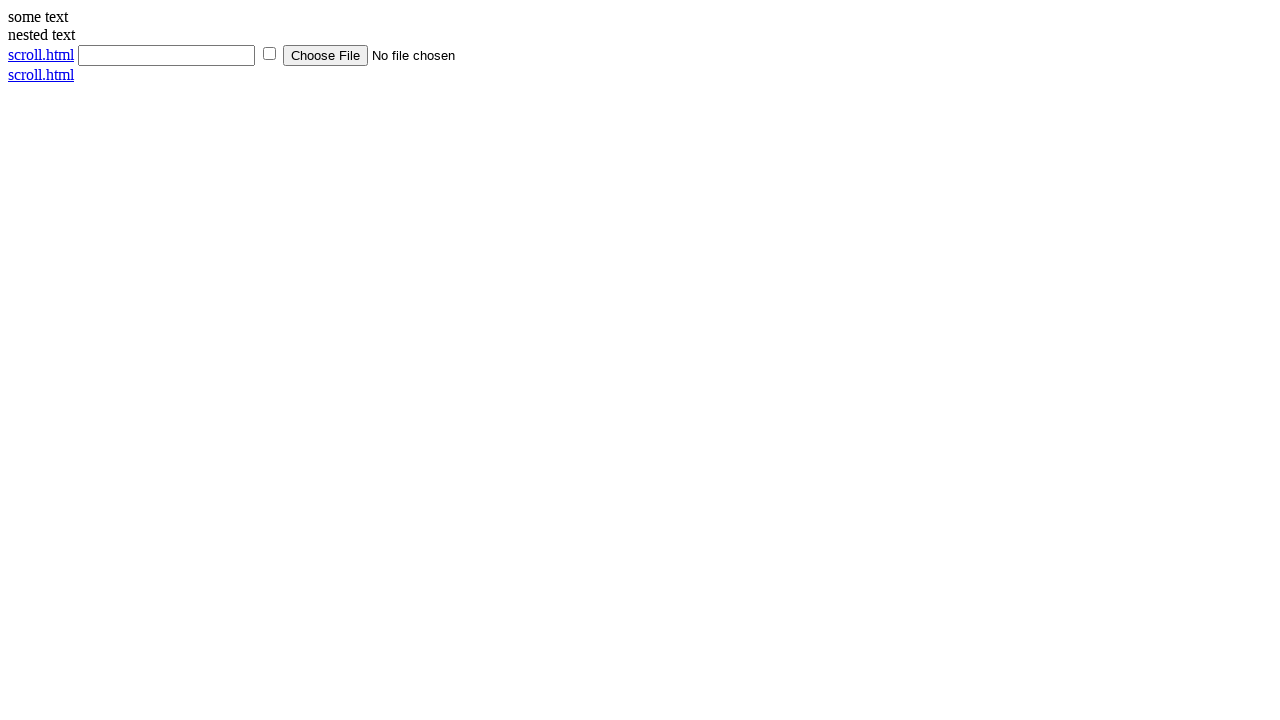

Evaluated JavaScript to access shadow DOM content
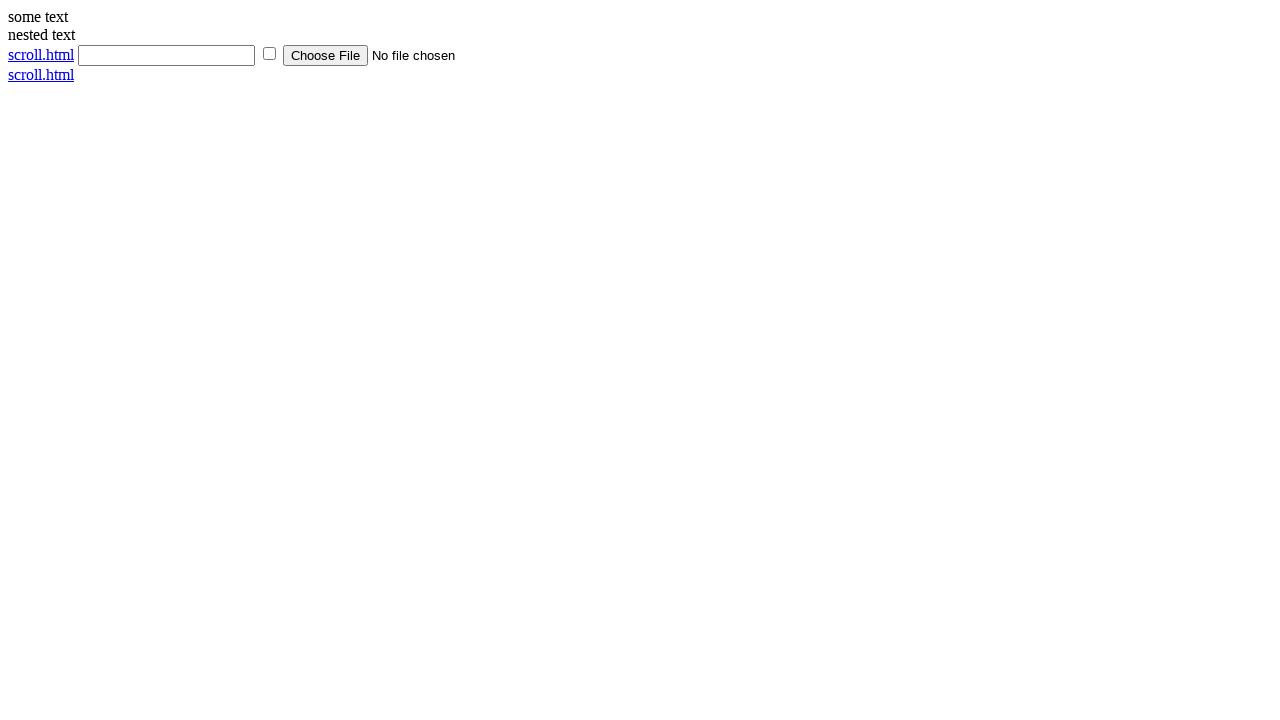

Verified shadow DOM content retrieved: some text
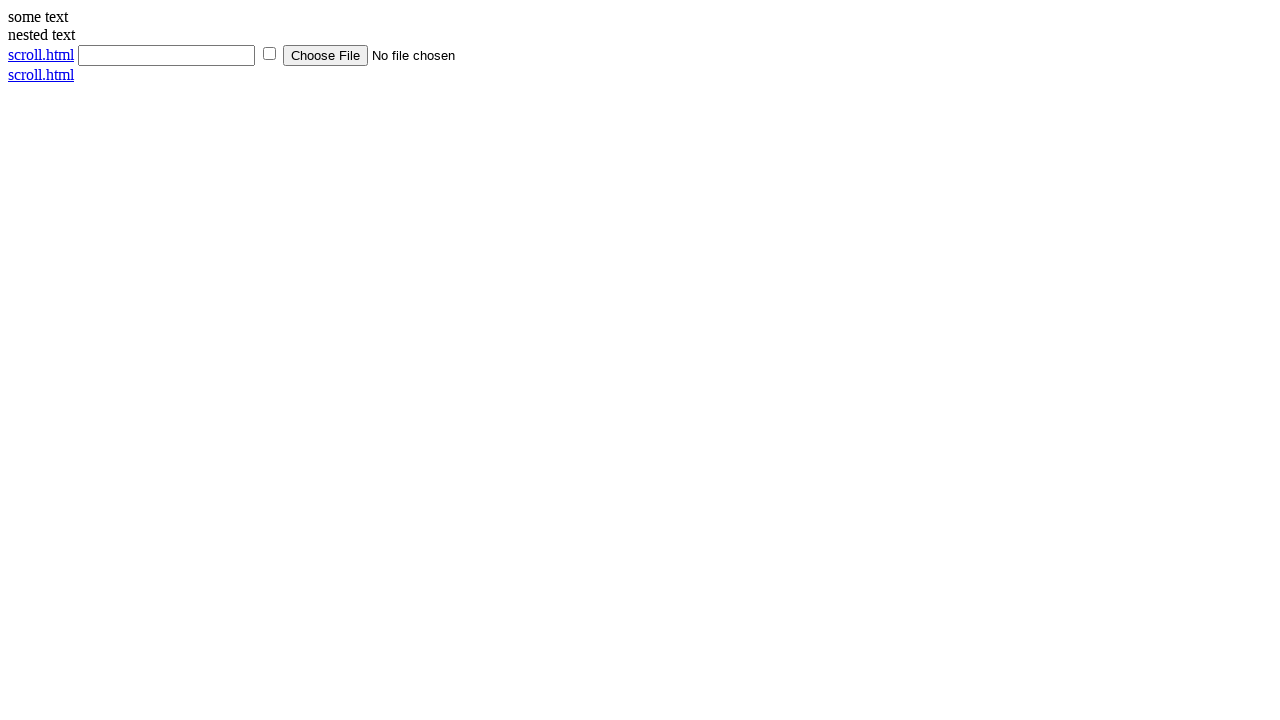

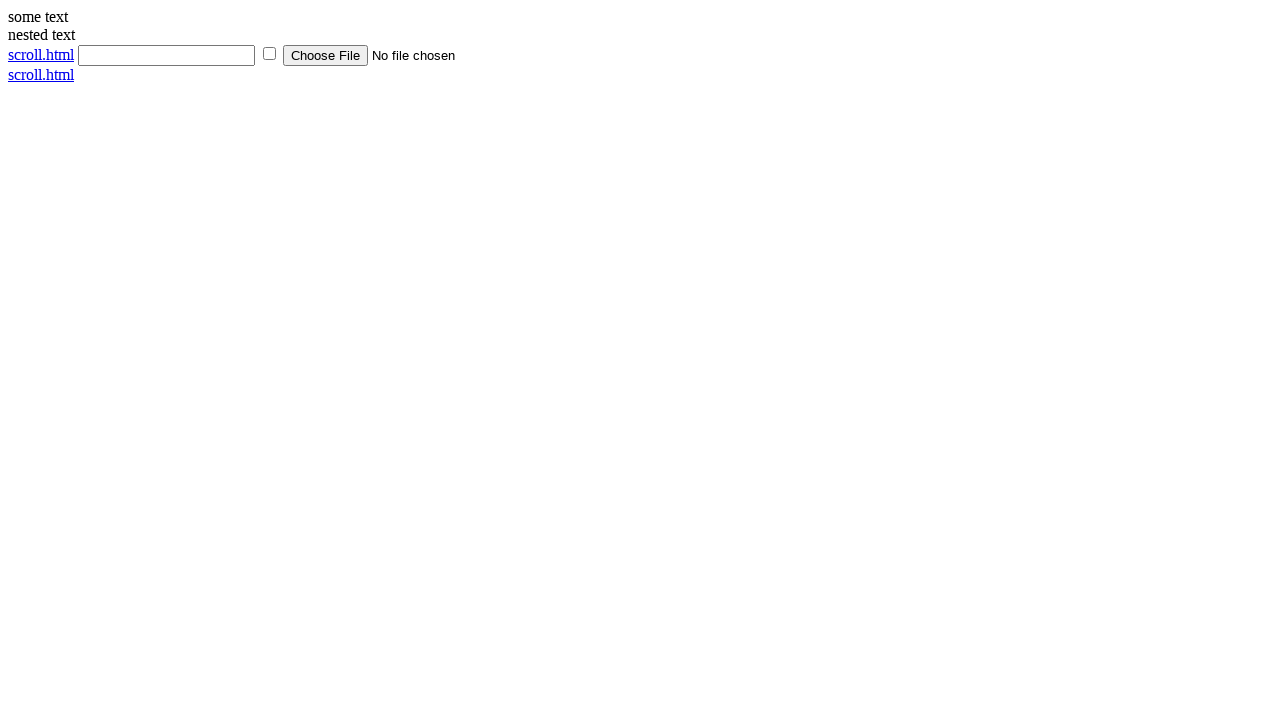